Tests checkbox functionality by verifying checkbox states (displayed, enabled, selected) and clicking to change the selection state

Starting URL: https://faculty.washington.edu/chudler/java/boxes.html

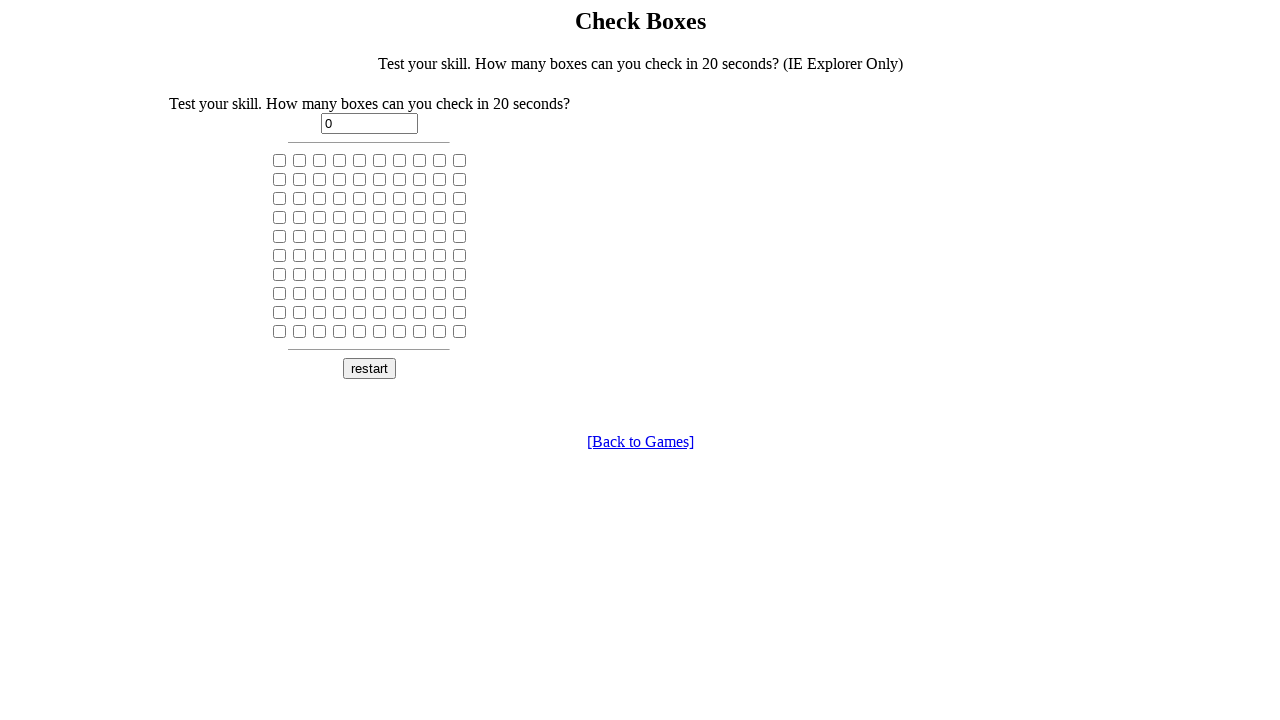

Located the 5th checkbox on the page
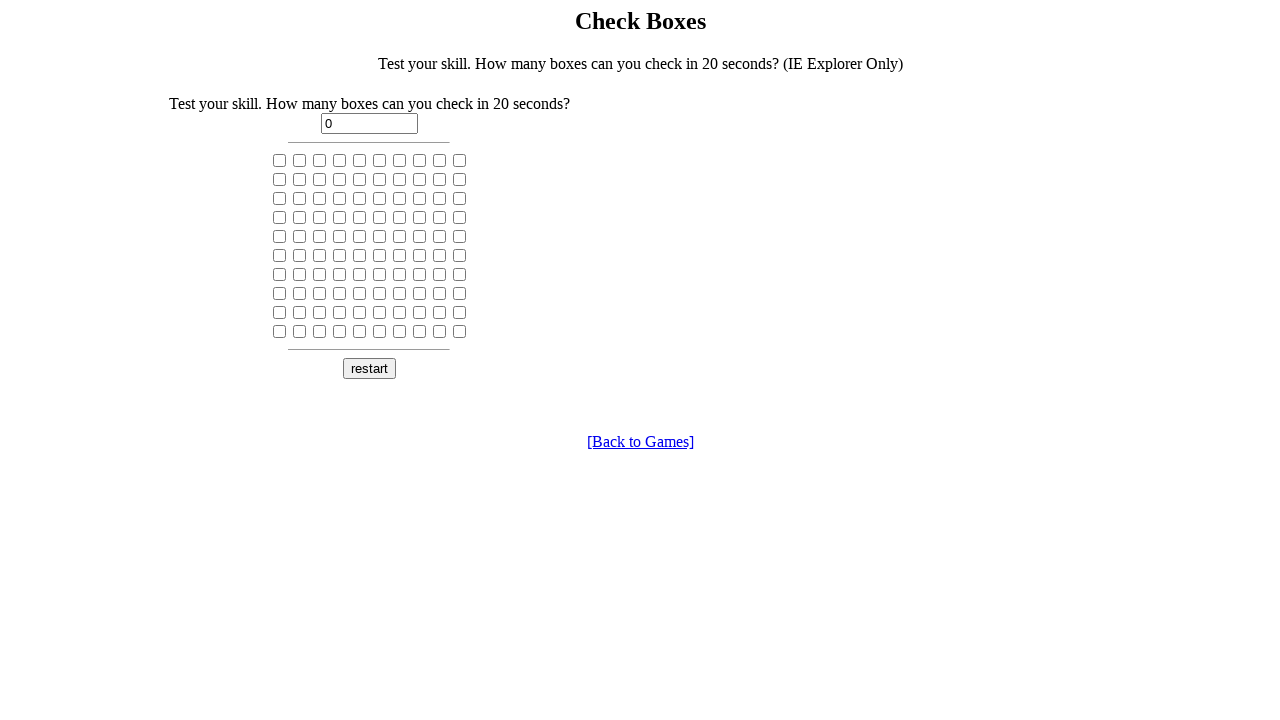

Verified checkbox is visible
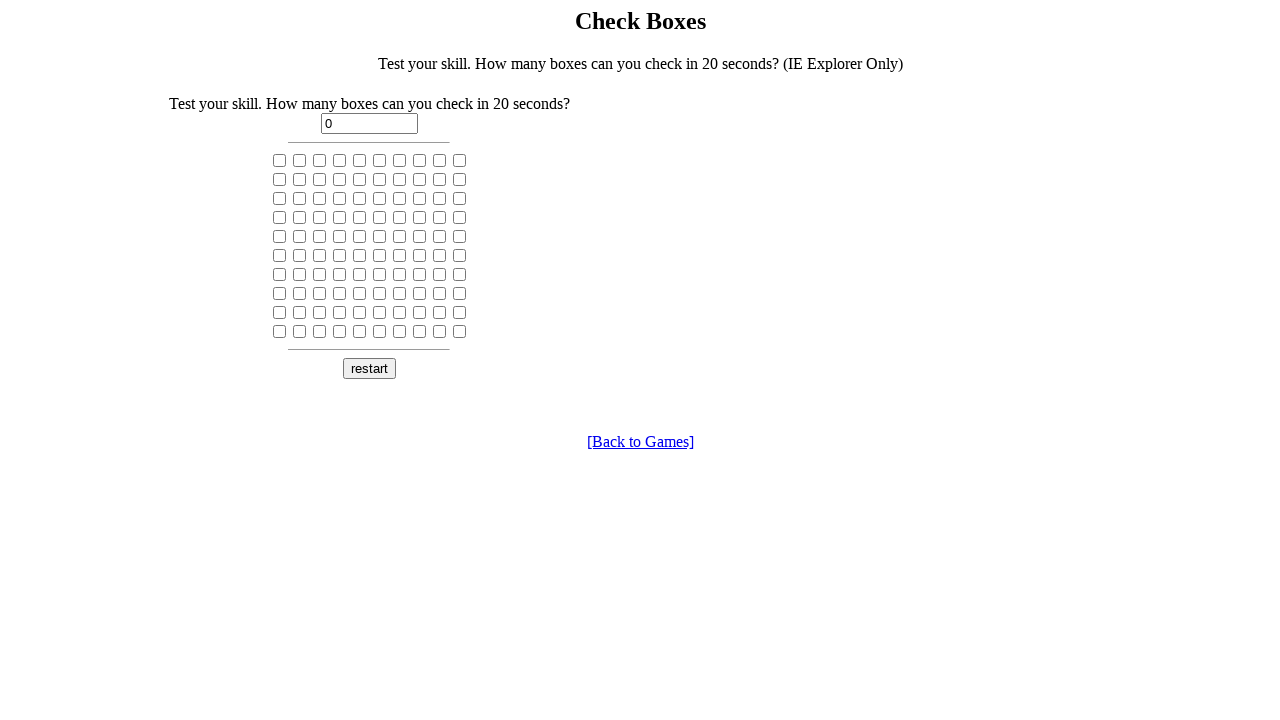

Verified checkbox is enabled
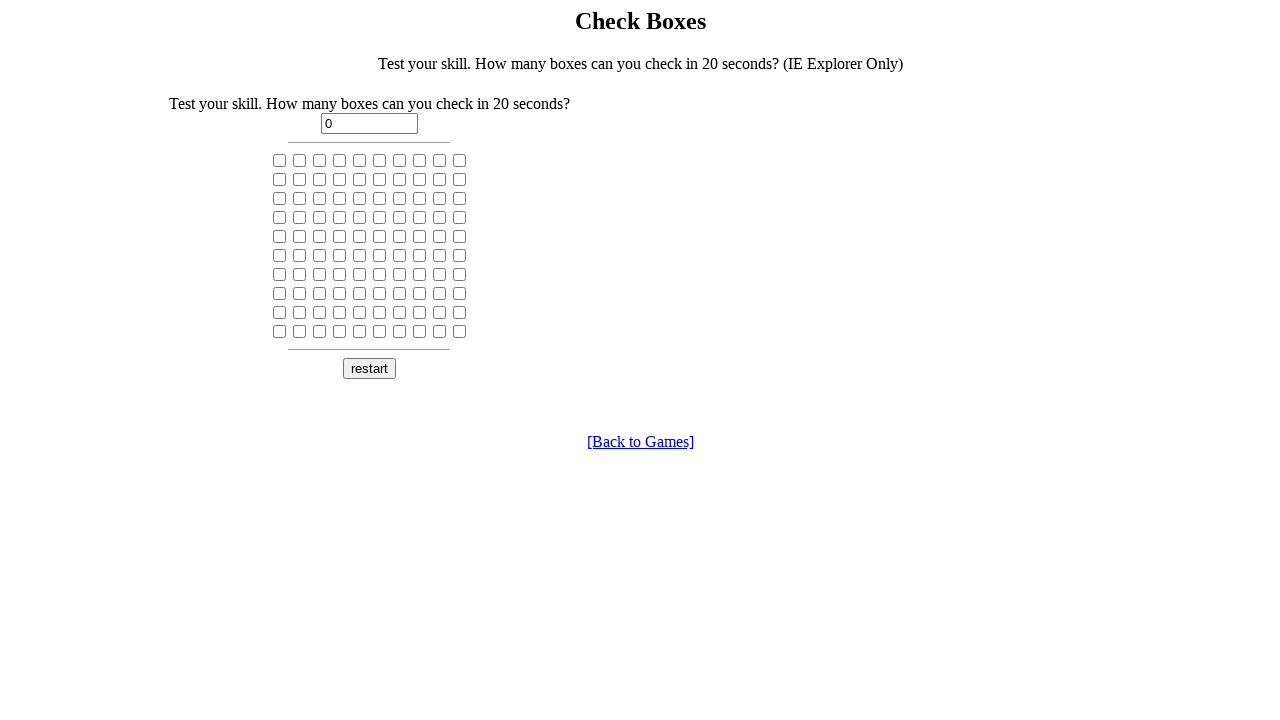

Checked initial checkbox state: False
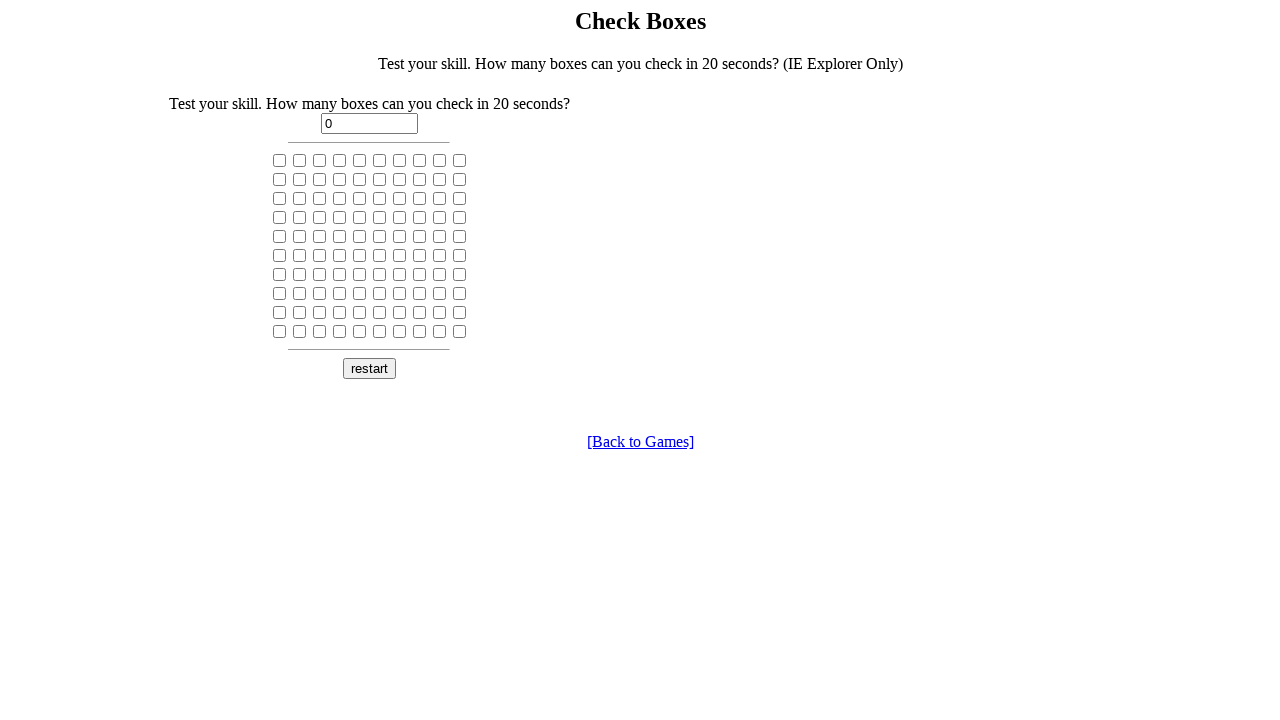

Clicked checkbox to toggle its state at (360, 160) on input[type='checkbox'] >> nth=4
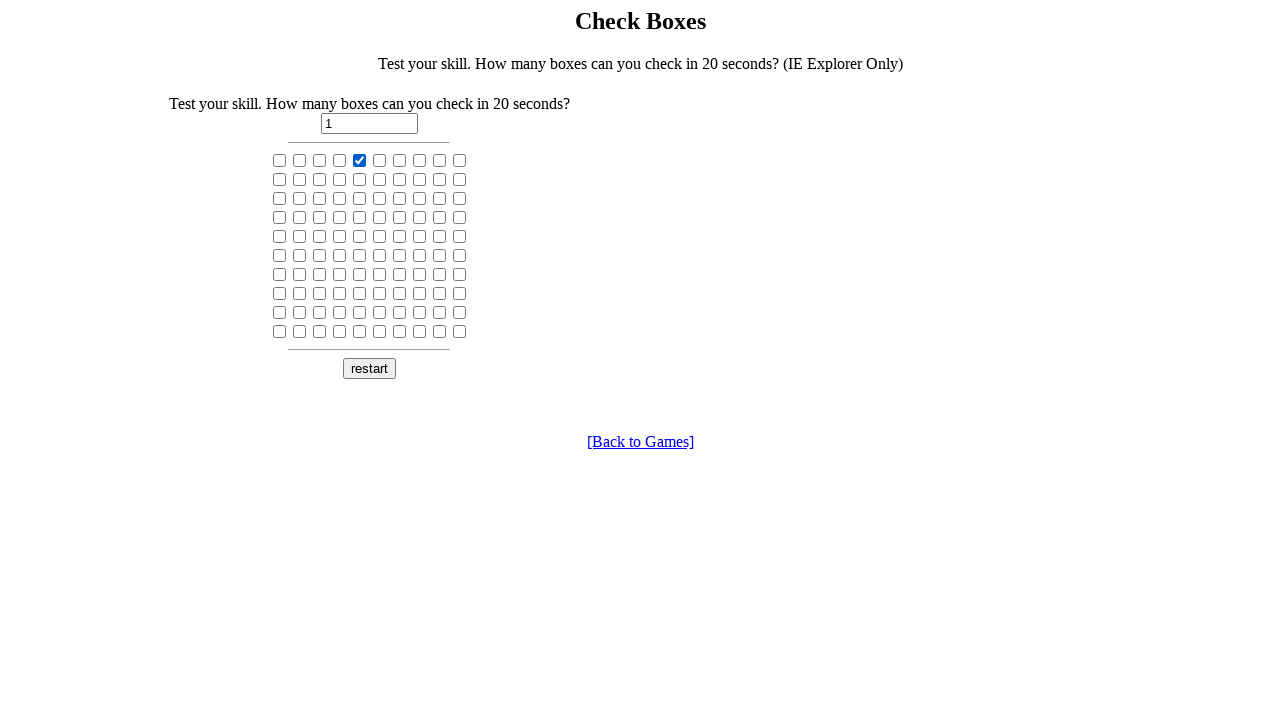

Verified checkbox state has changed after click
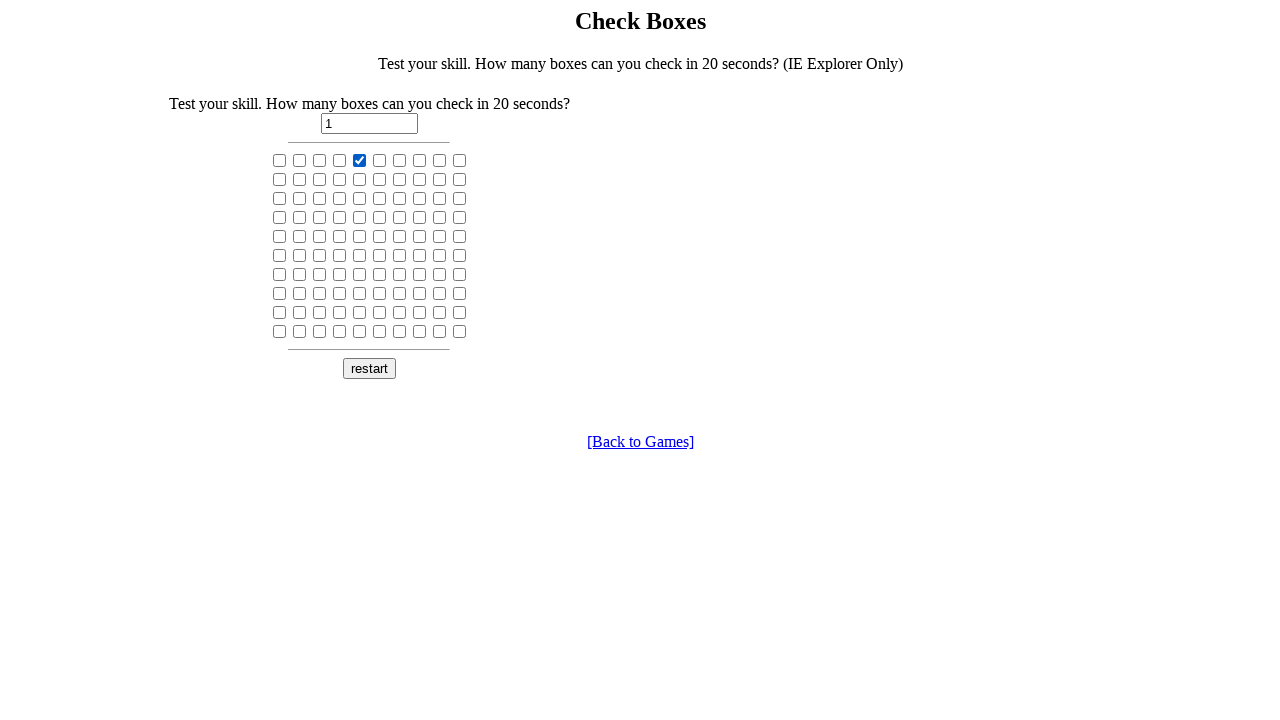

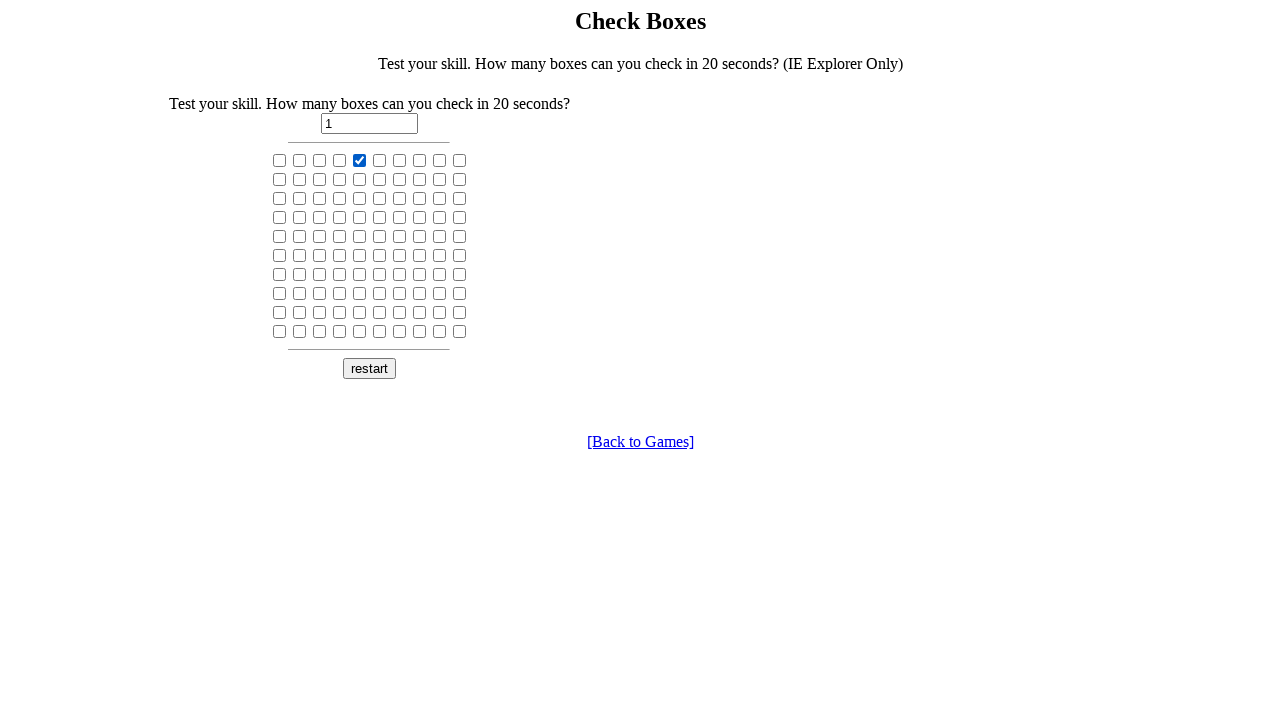